Tests that Tree Map chart type does not display a legend by clicking the legend toggle, selecting Tree Map from chart type dropdown, and verifying the chart has only one child element

Starting URL: https://kerssdead.github.io/charts/

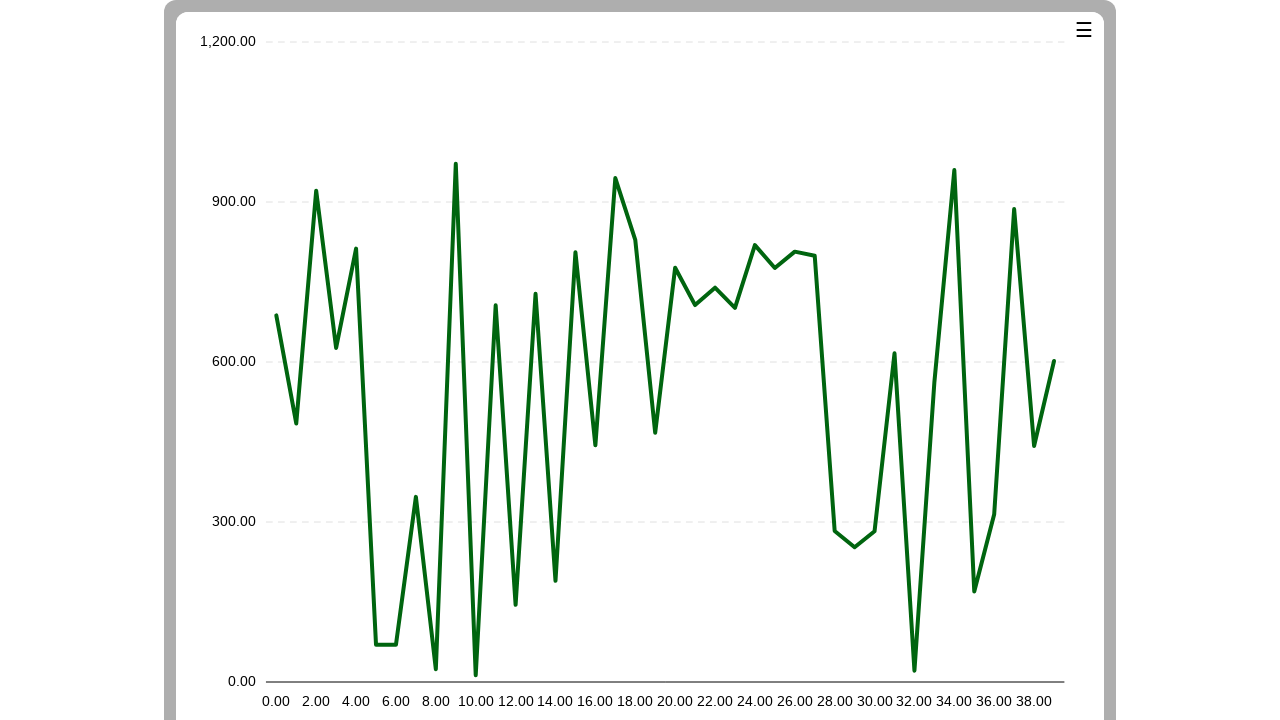

Clicked legend toggle at (536, 376) on #legend
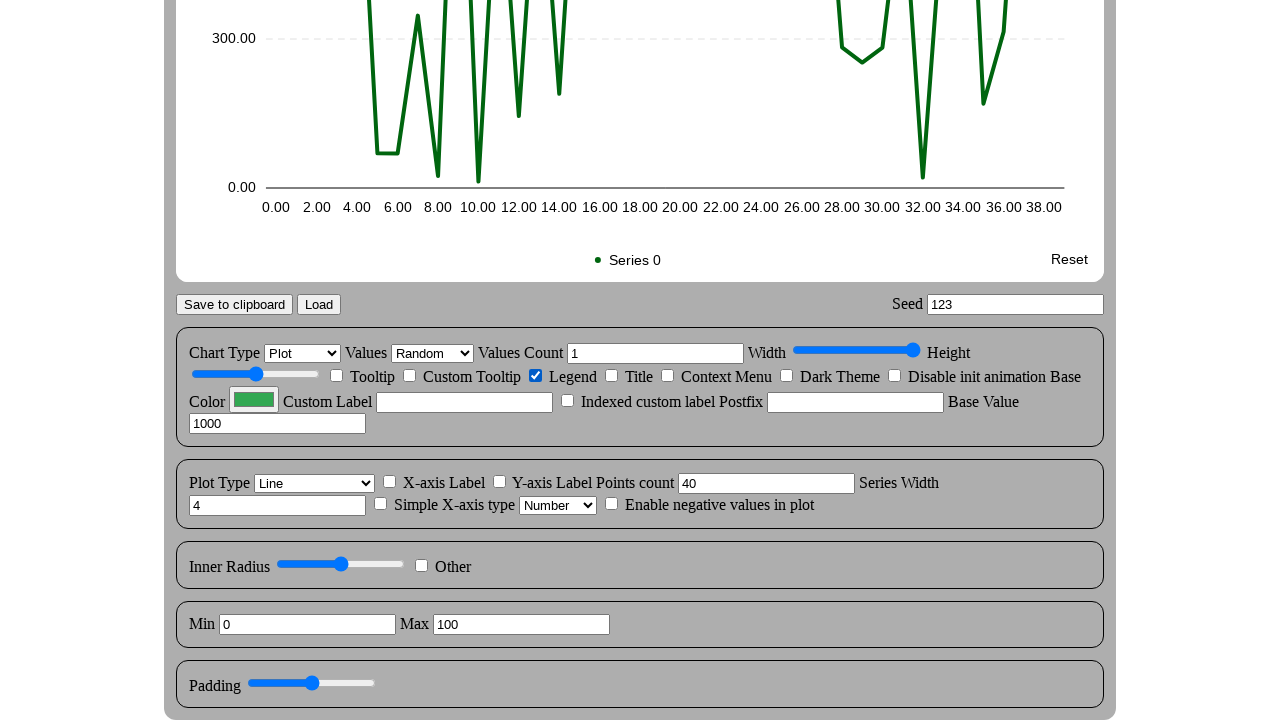

Selected Tree Map option from chart type dropdown on #chart-type
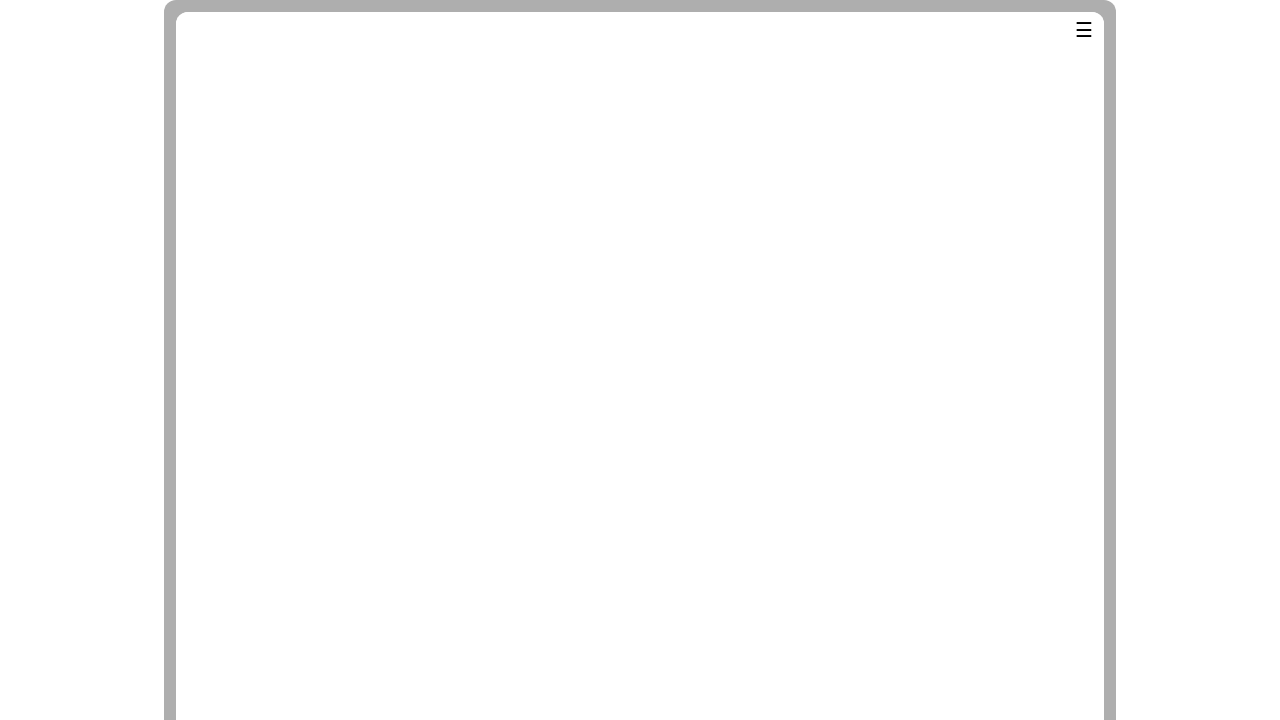

Chart element loaded
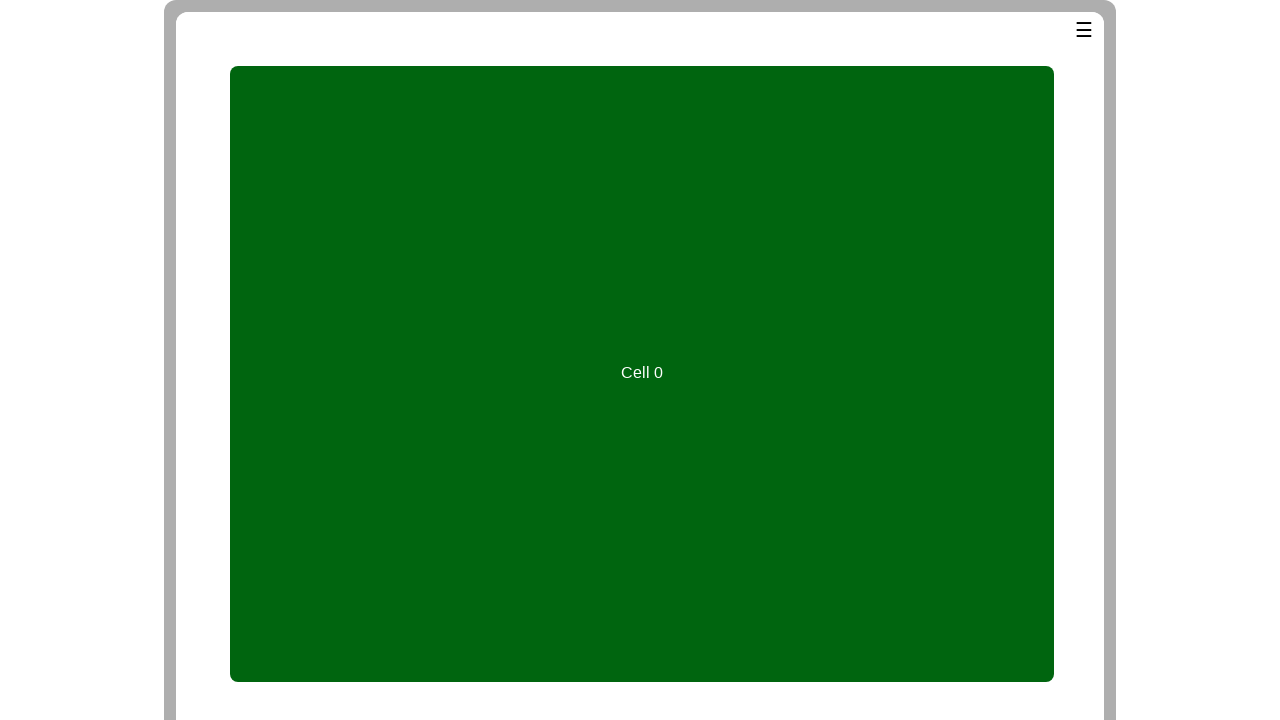

Verified Tree Map chart has only one child element and no legend
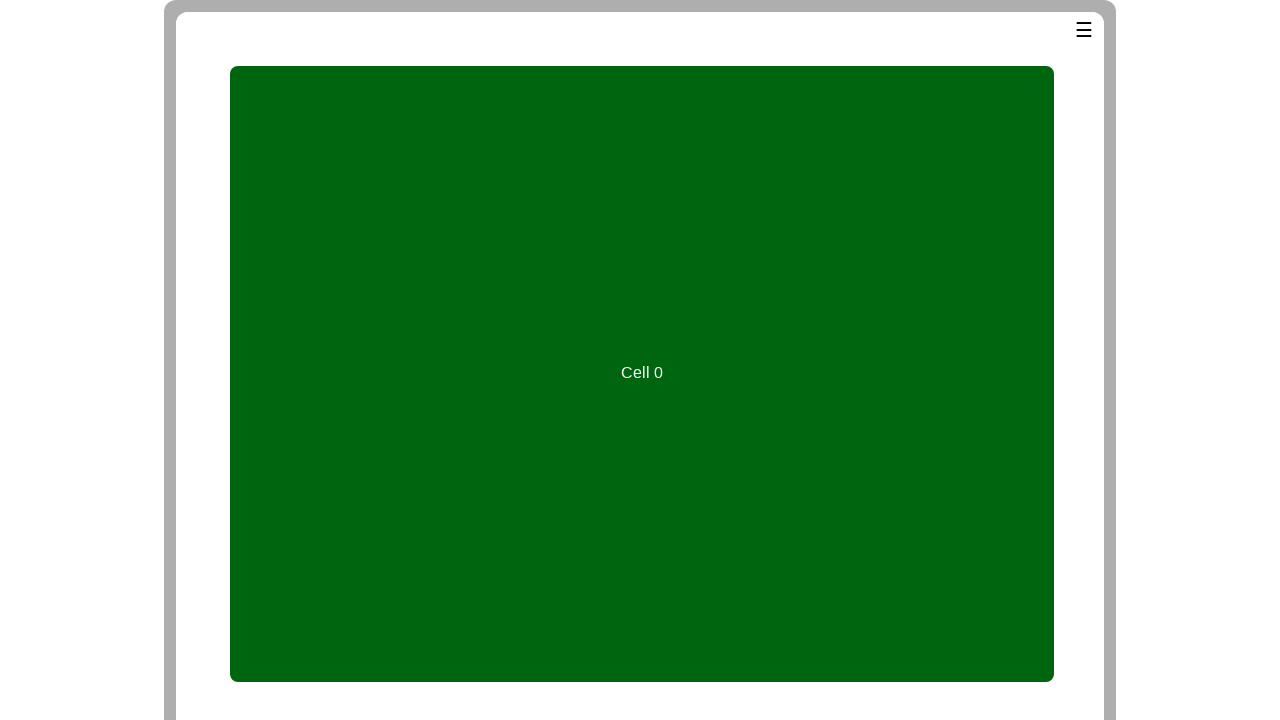

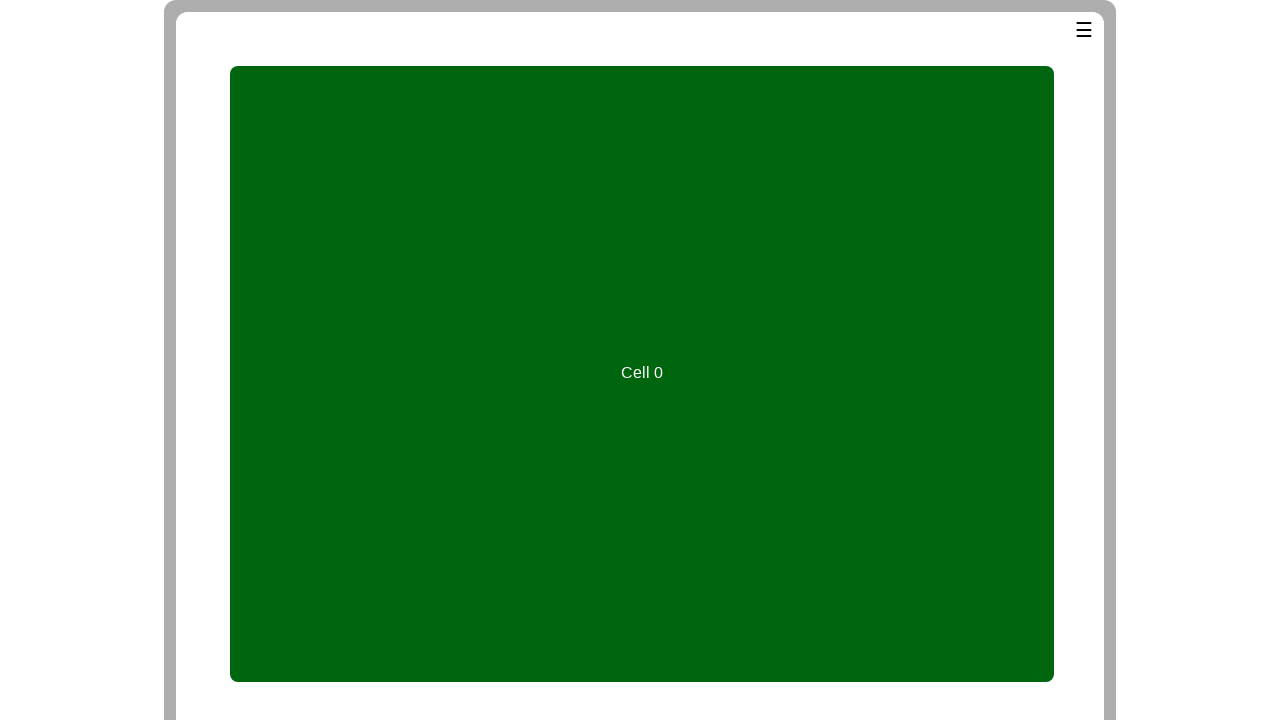